Creates a new paste on Pastebin by filling in code content, setting expiration time, adding a title, and submitting the form

Starting URL: https://pastebin.com

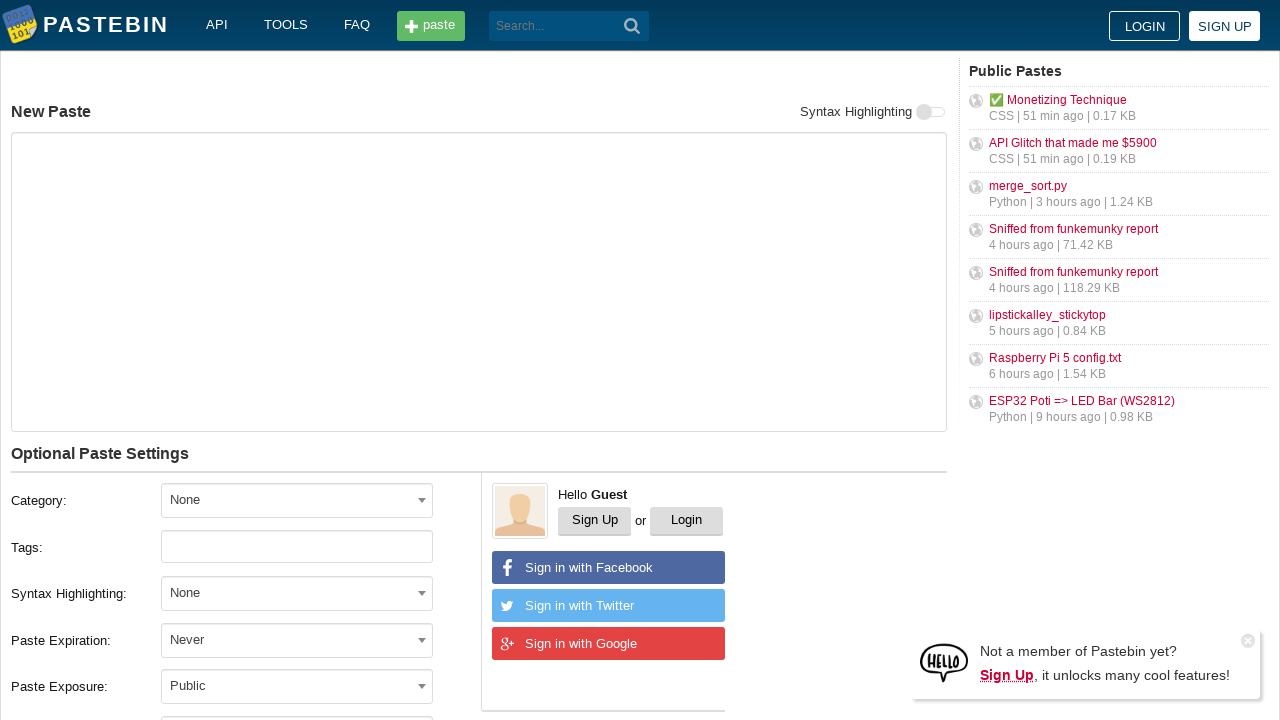

Filled code content text area with Python print statement and comment on #postform-text
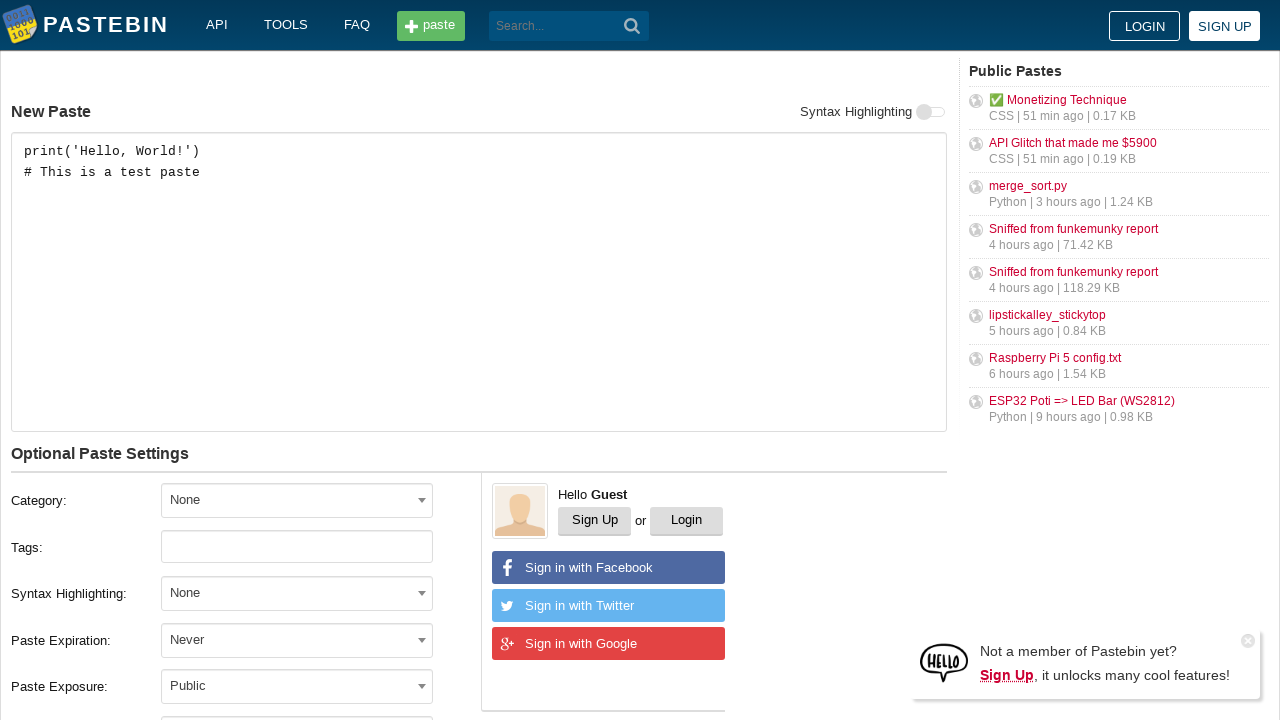

Clicked paste expiration dropdown to open options at (297, 640) on xpath=//span[@id='select2-postform-expiration-container']
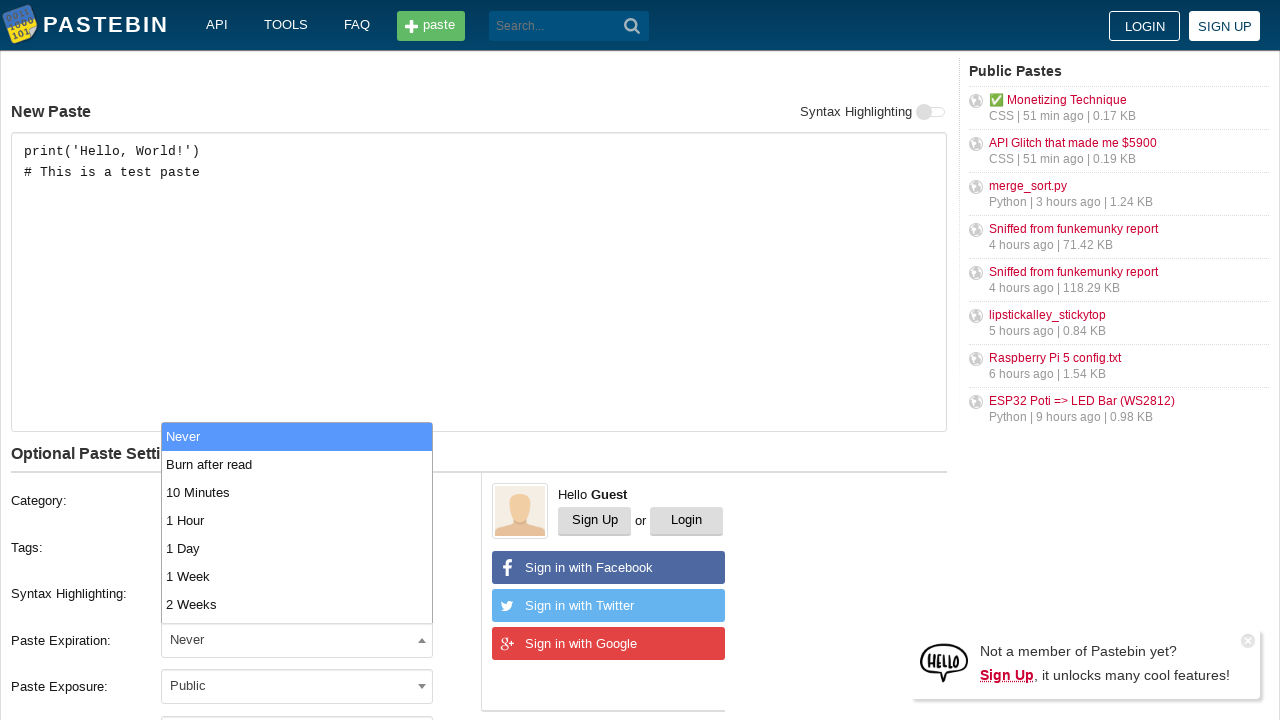

Selected '10 Minutes' expiration time from dropdown at (297, 492) on xpath=//ul[@id='select2-postform-expiration-results']//li[contains(text(),'10 Mi
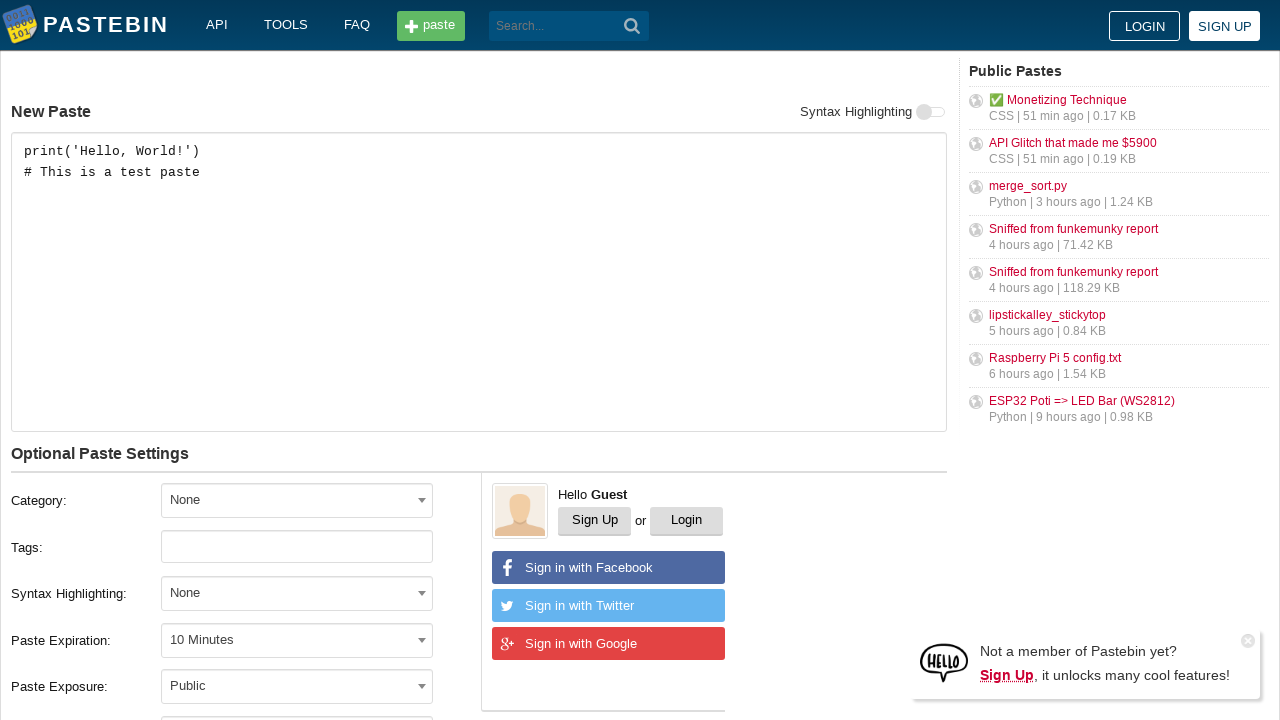

Filled paste title field with 'Test Paste Example' on #postform-name
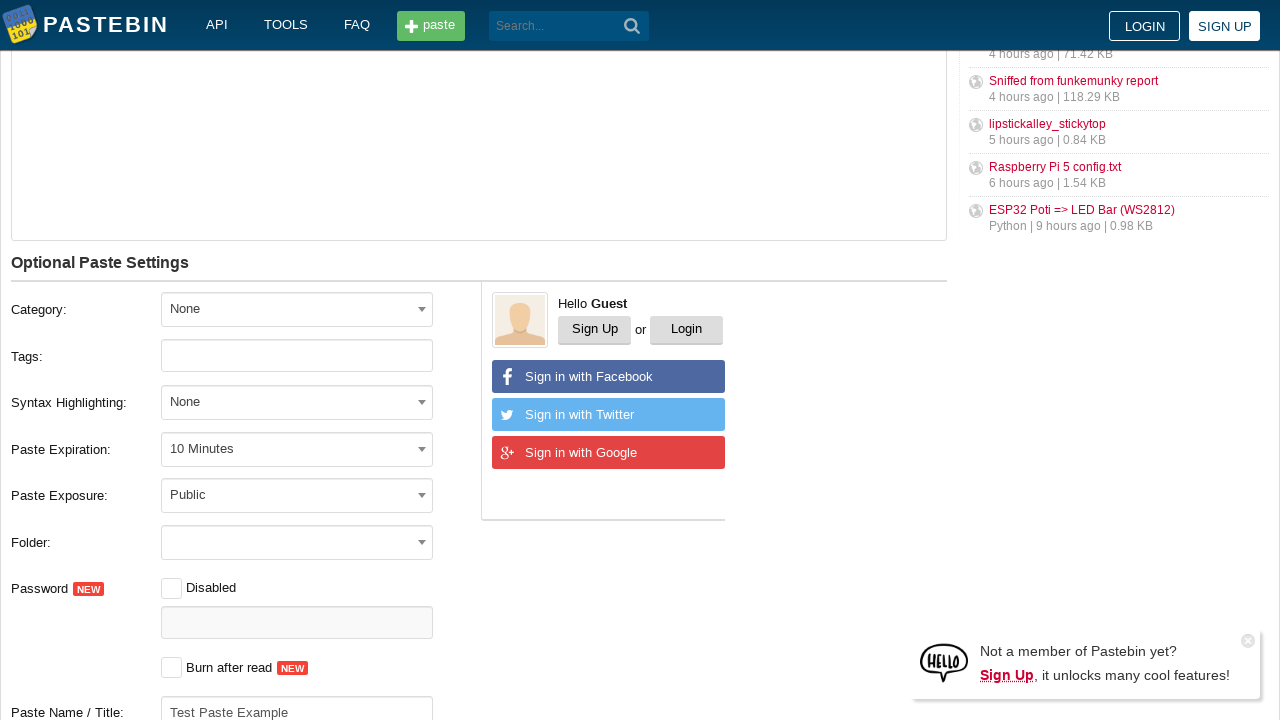

Clicked create button to submit the paste at (240, 400) on xpath=//button[@class='btn -big']
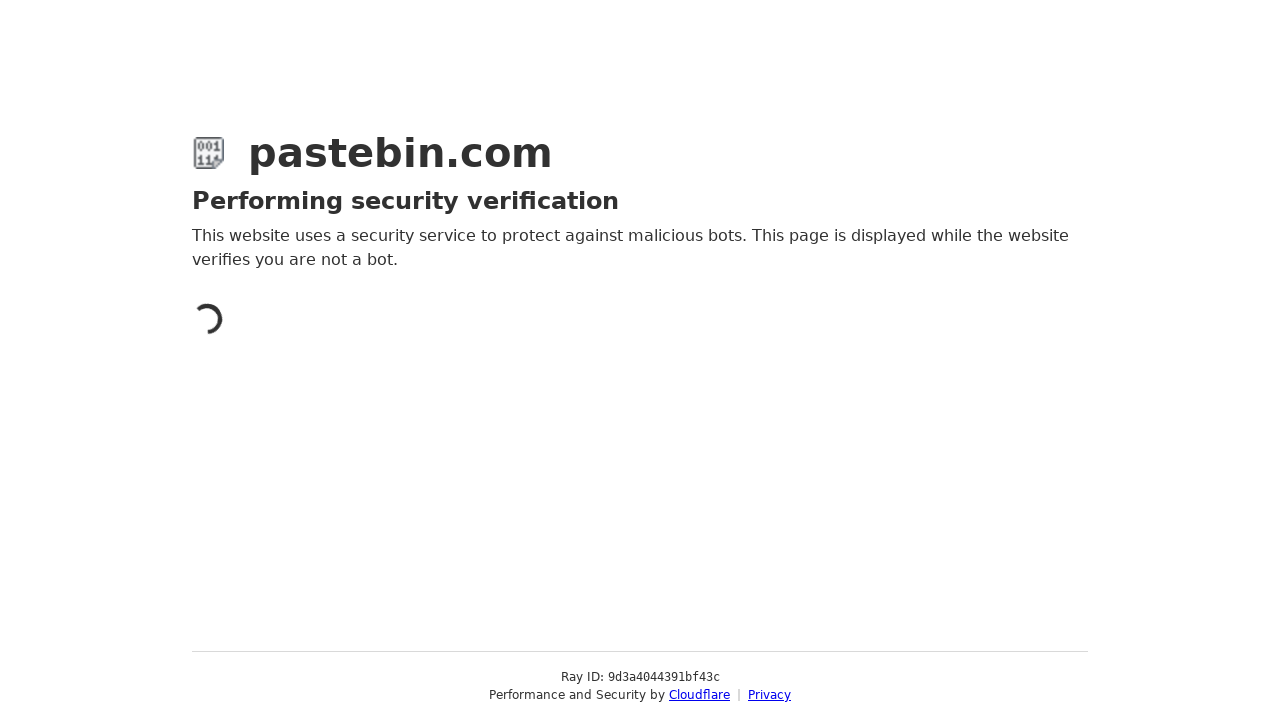

Waited for result page to fully load
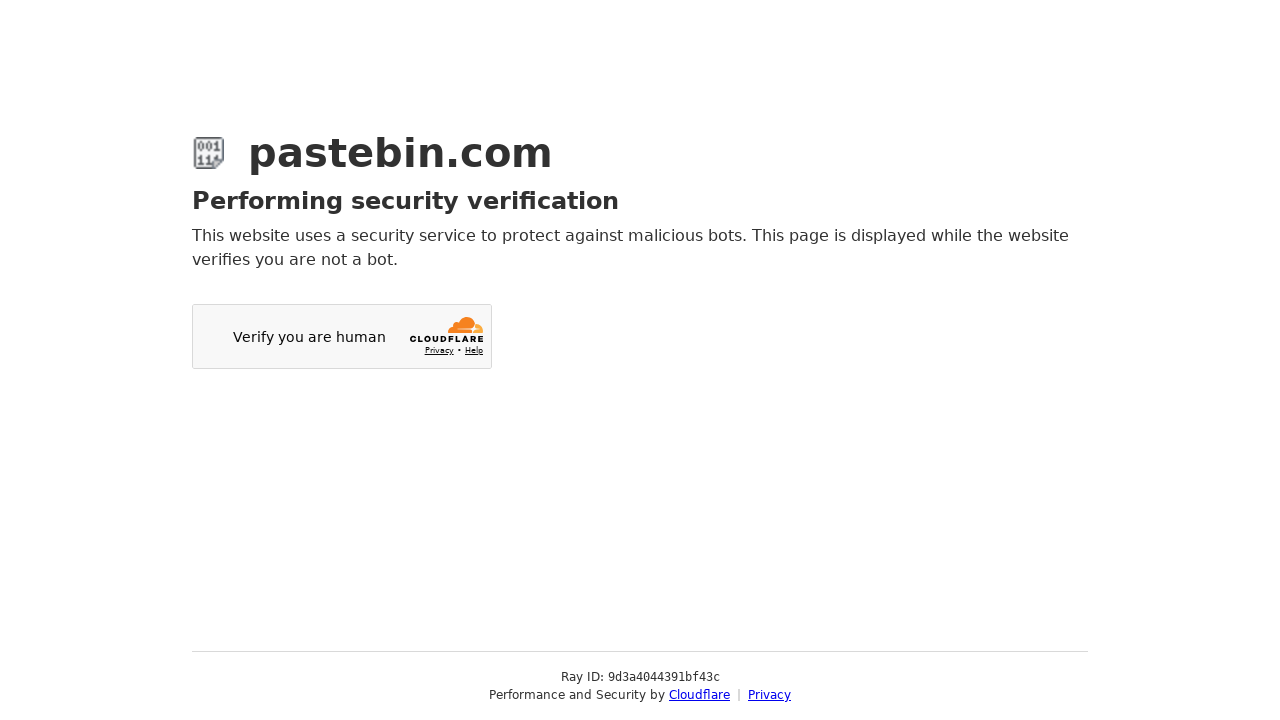

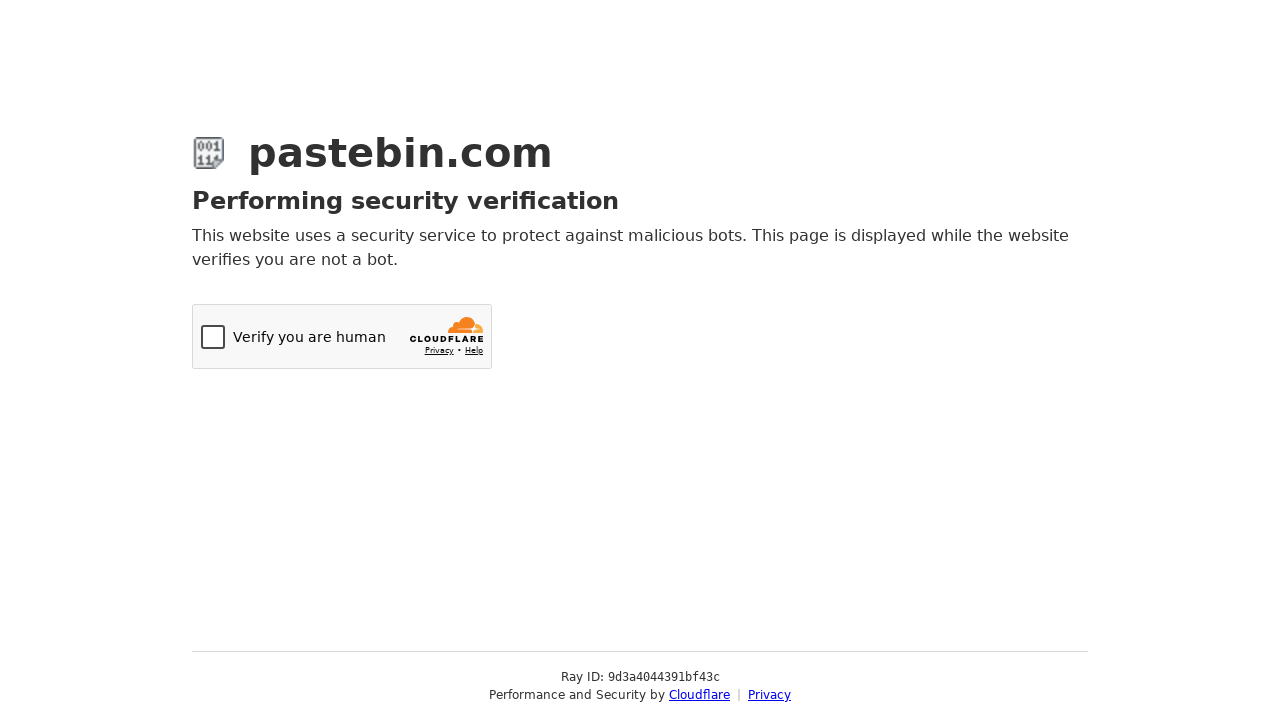